Navigates to the registration page by clicking the Register link

Starting URL: https://www.redmine.org/

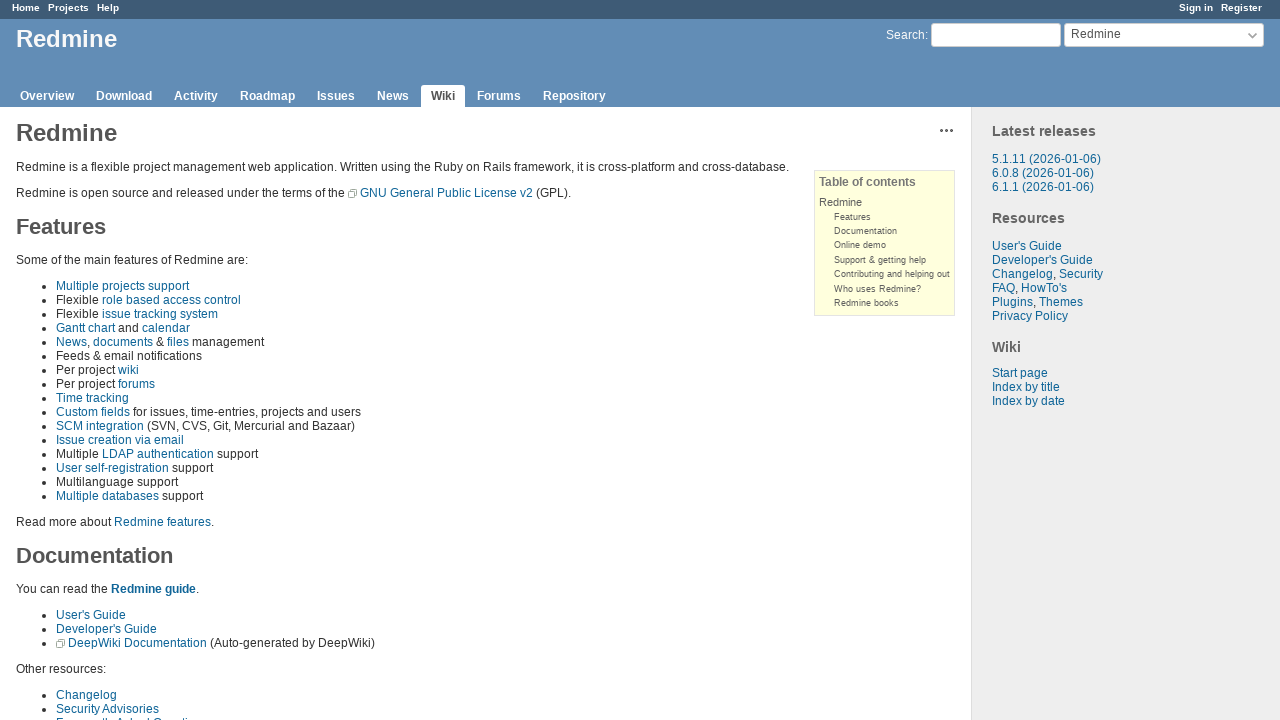

Navigated to Redmine homepage at https://www.redmine.org/
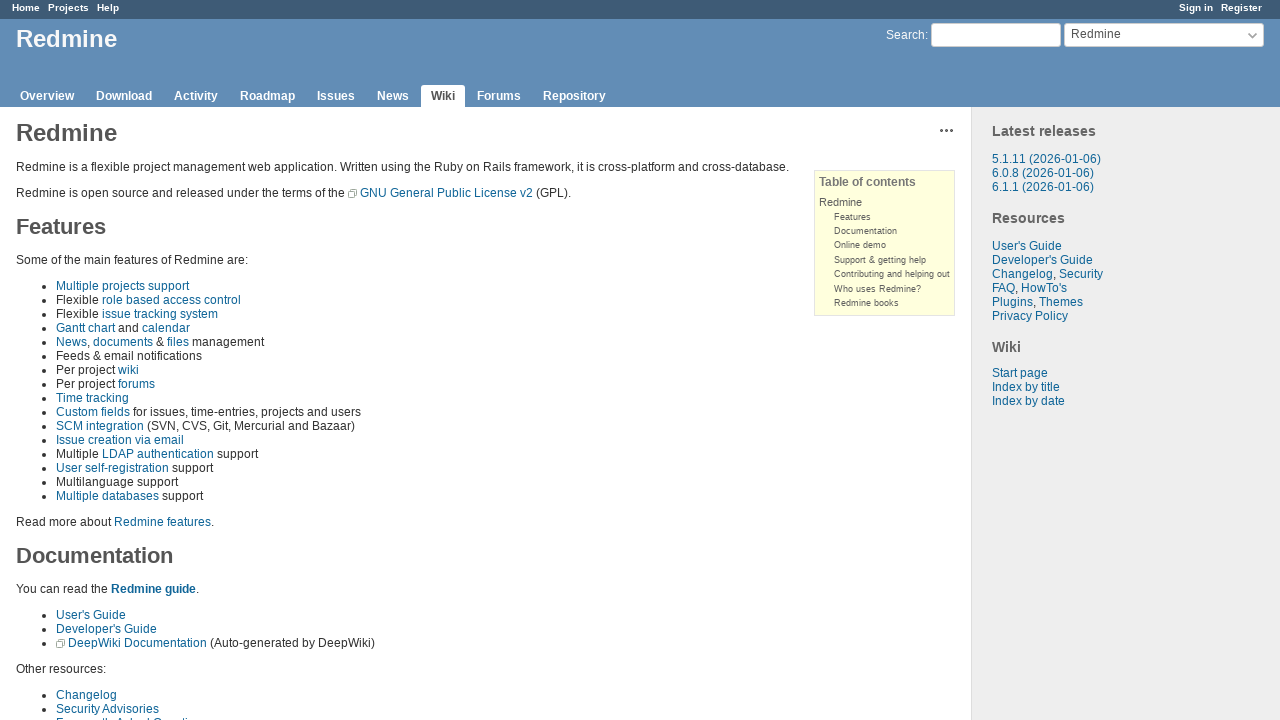

Clicked Register link to navigate to registration page at (1242, 8) on a:text('Register')
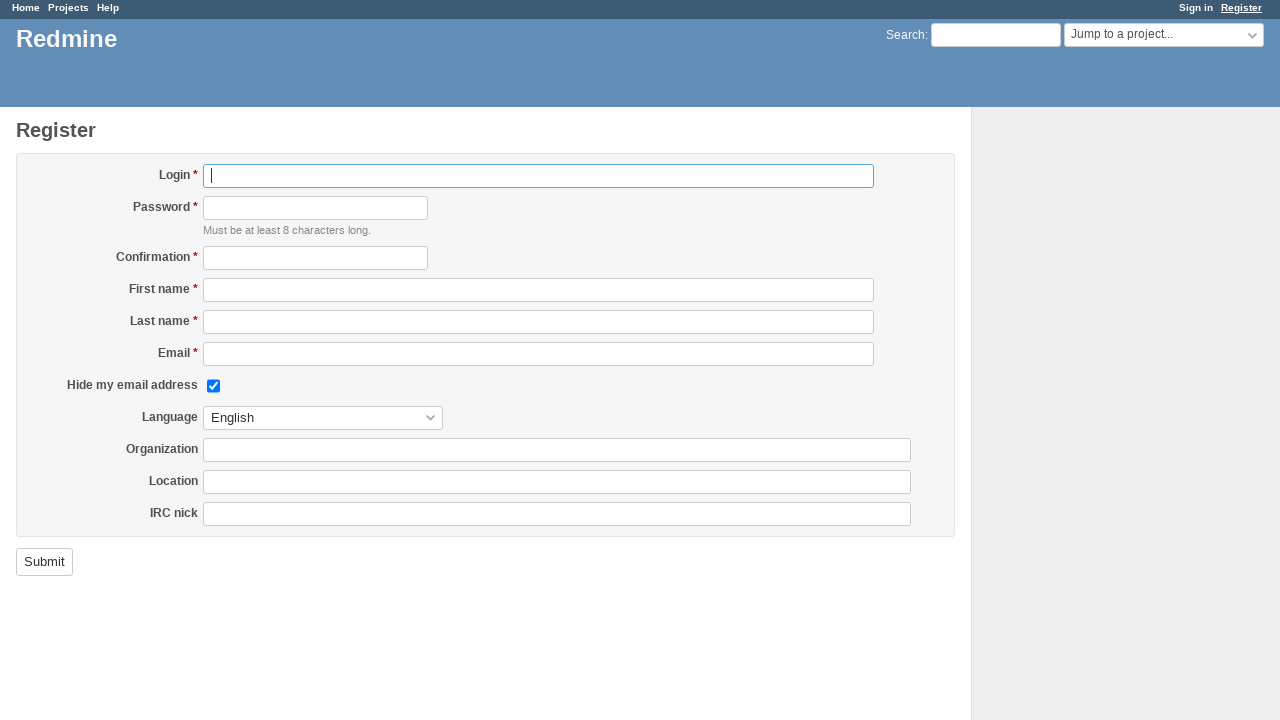

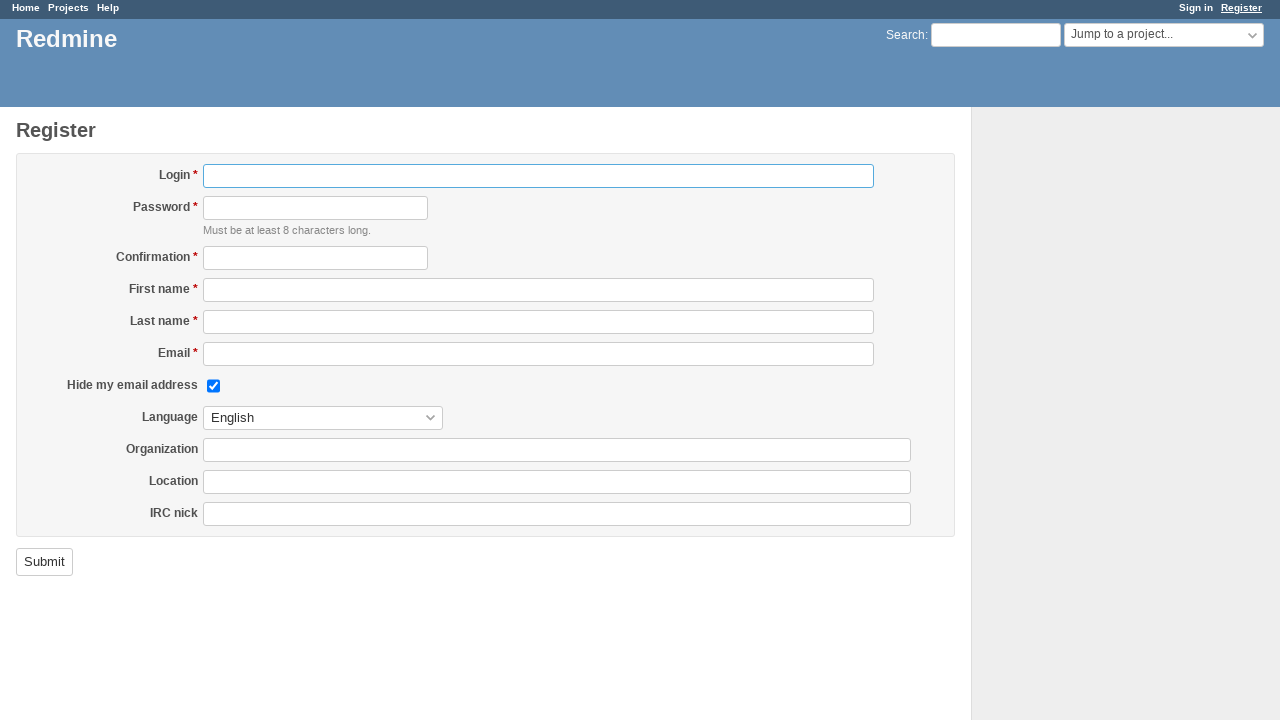